Tests the Directory page by clicking the Directory link and verifying that business information is displayed correctly

Starting URL: https://ggosdinski.github.io/cse270/

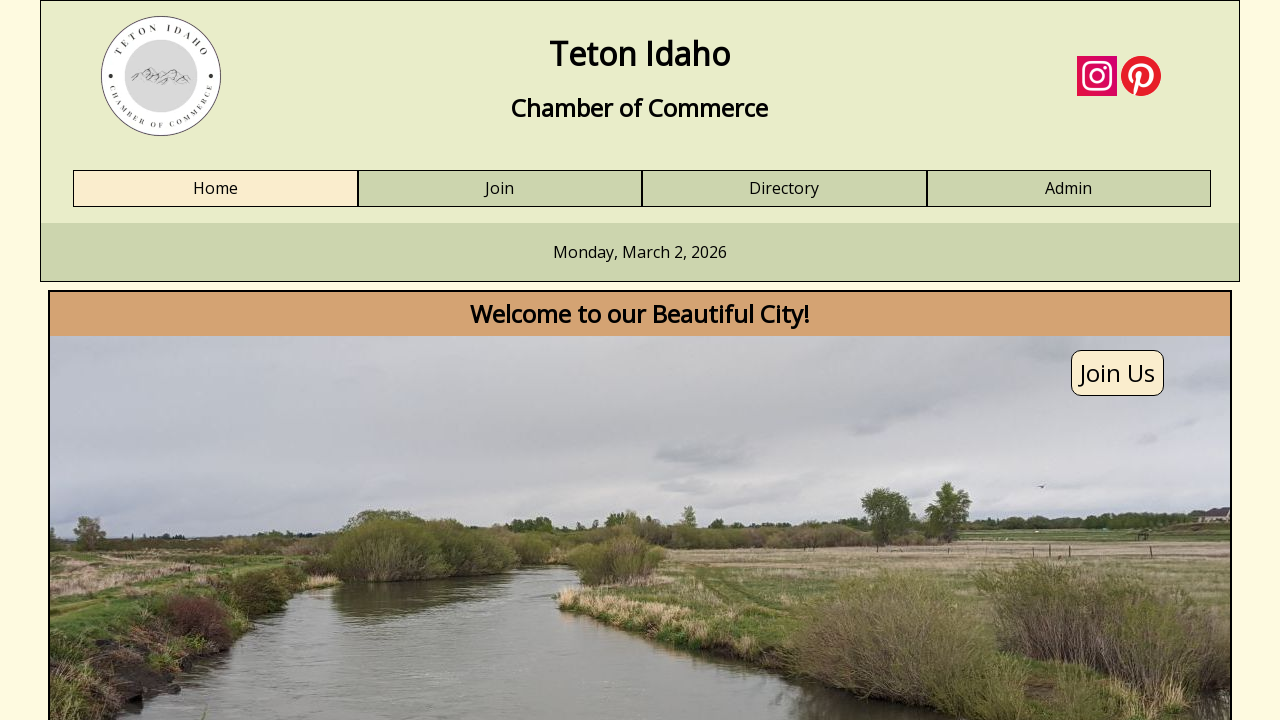

Waited for Directory link to appear
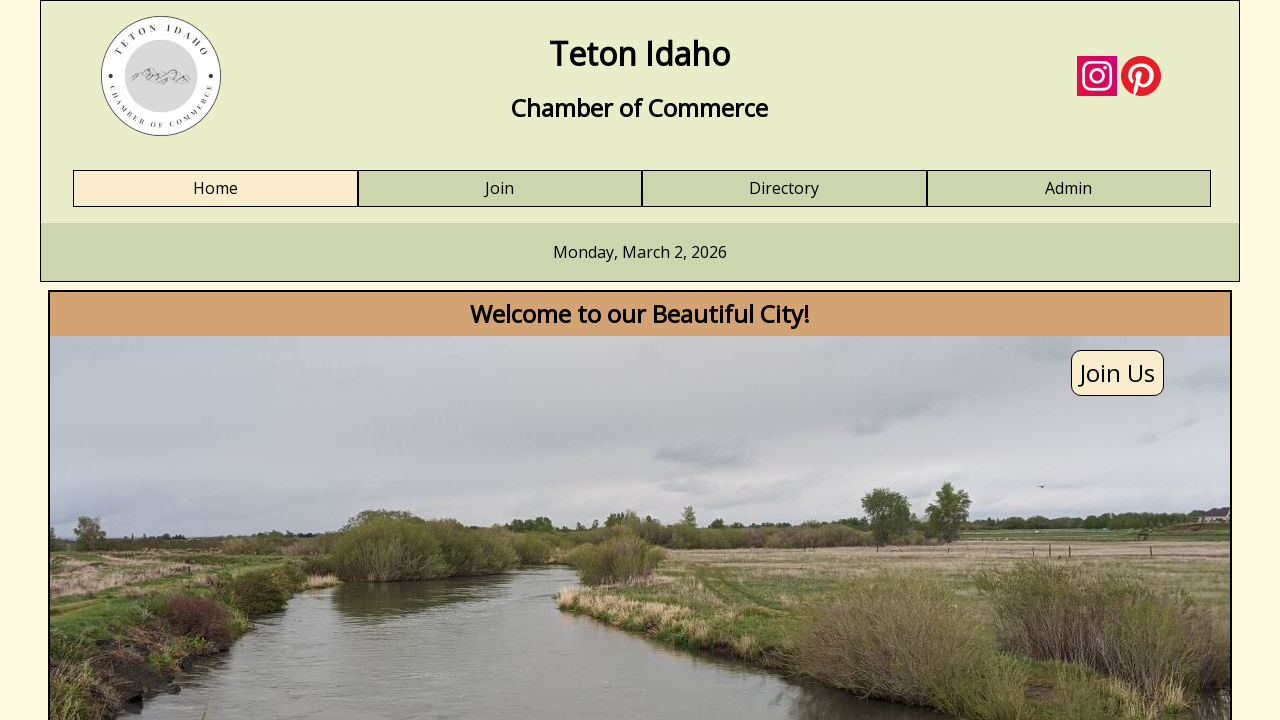

Clicked the Directory link at (784, 189) on a:has-text('Directory')
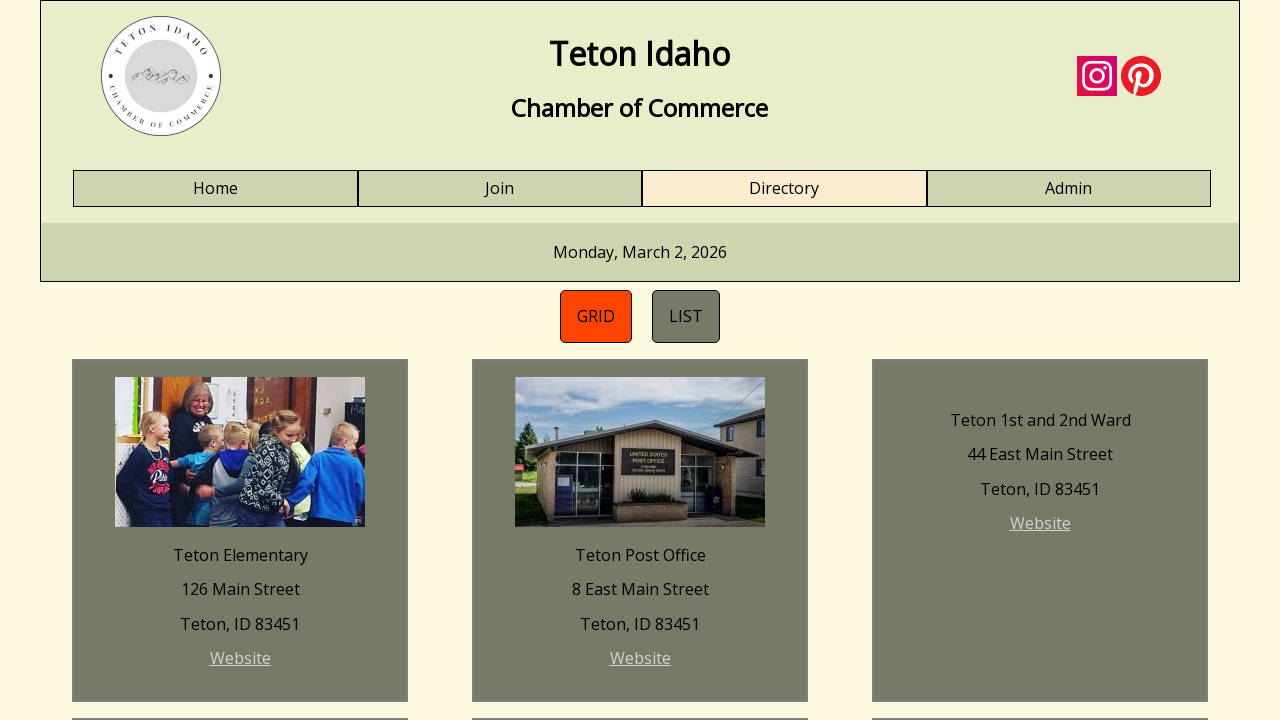

Waited for directory content to load
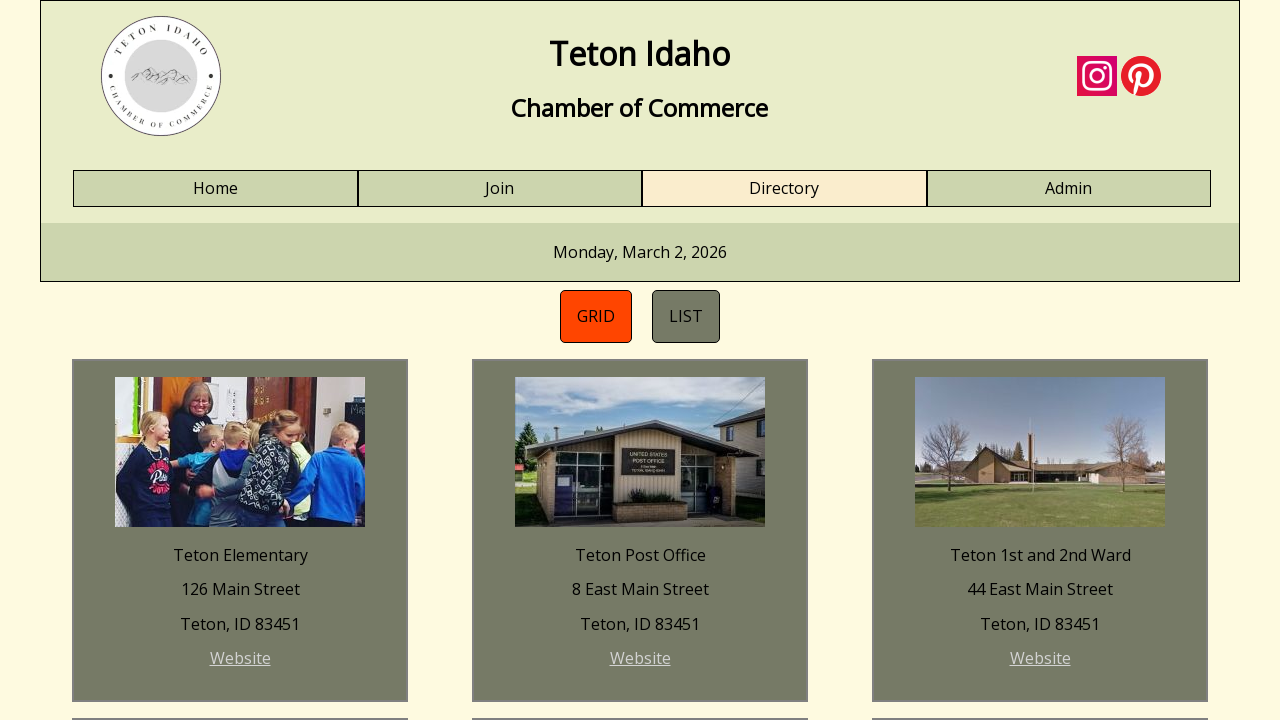

Clicked the directory list at (686, 316) on #directory-list
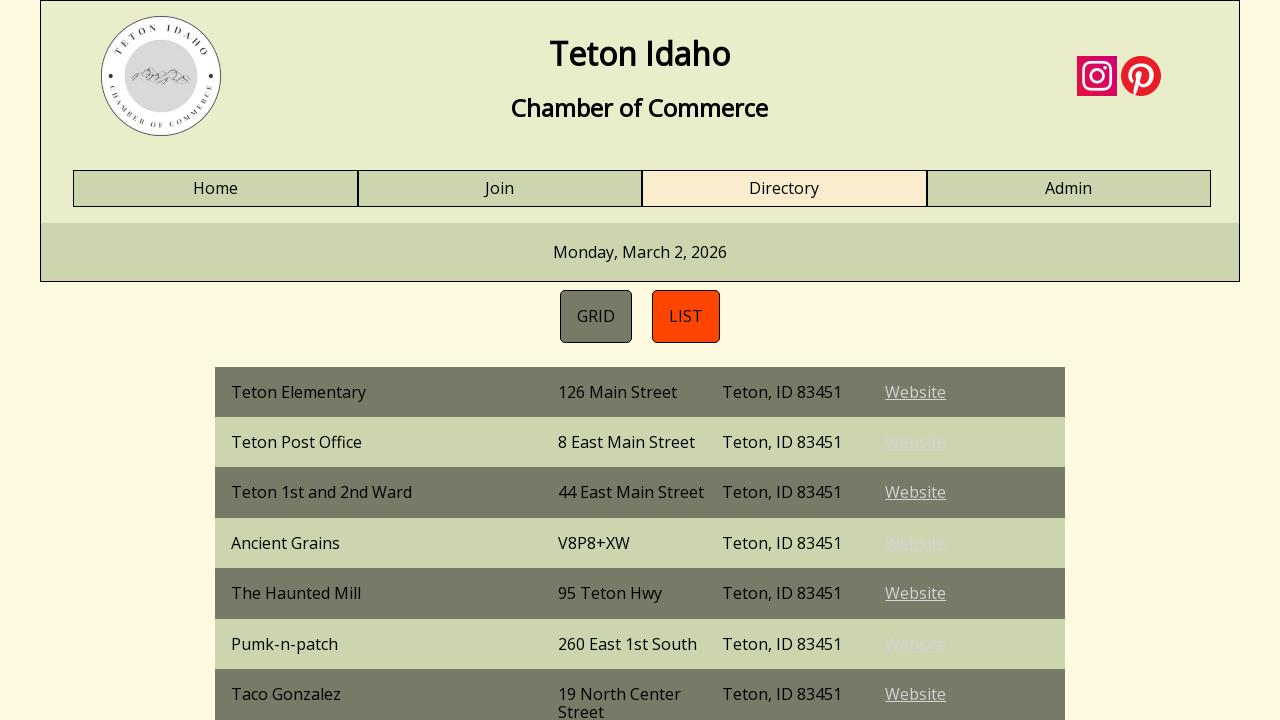

Verified business name is displayed in directory
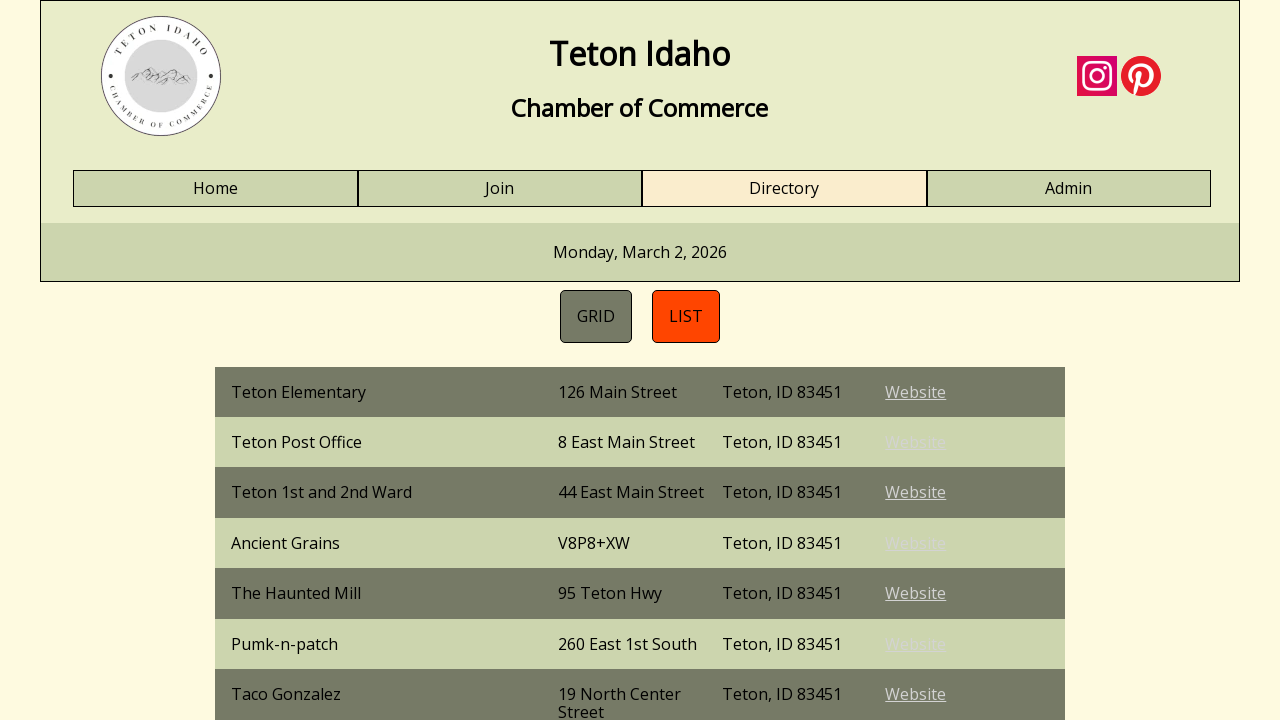

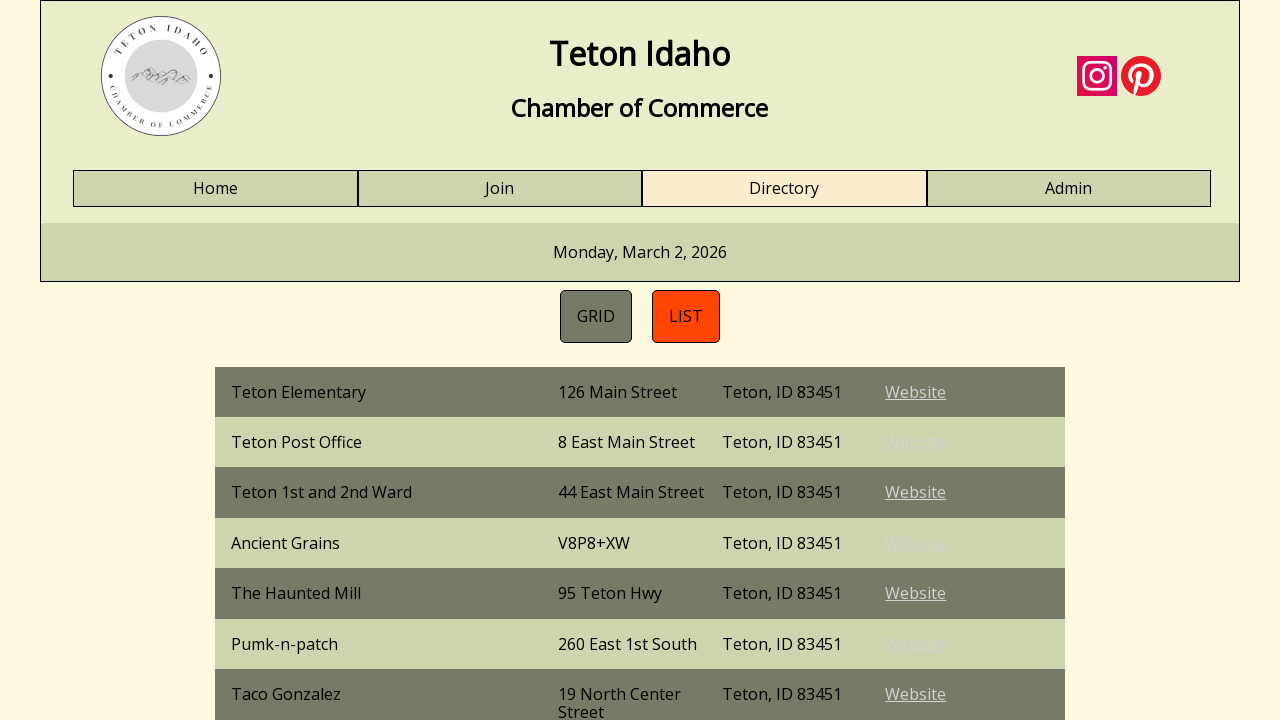